Tests multiple button interactions including double-click and right-click

Starting URL: https://demoqa.com/buttons

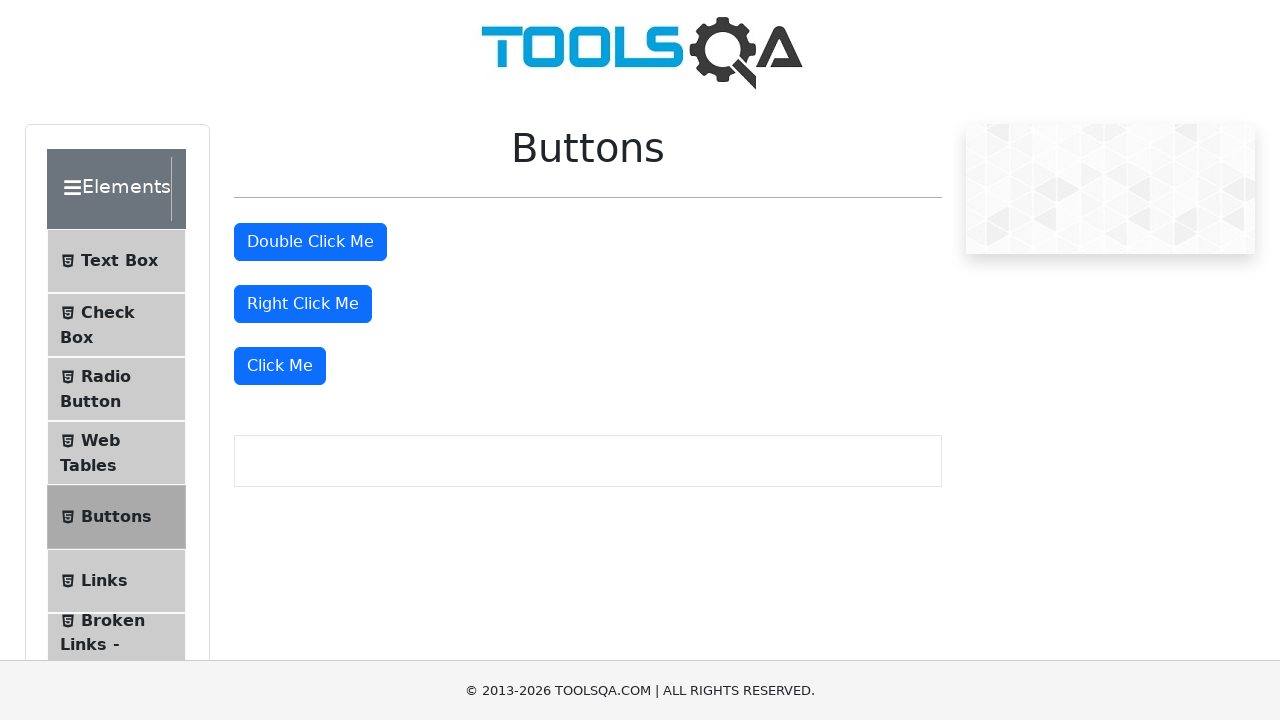

Navigated to https://demoqa.com/buttons
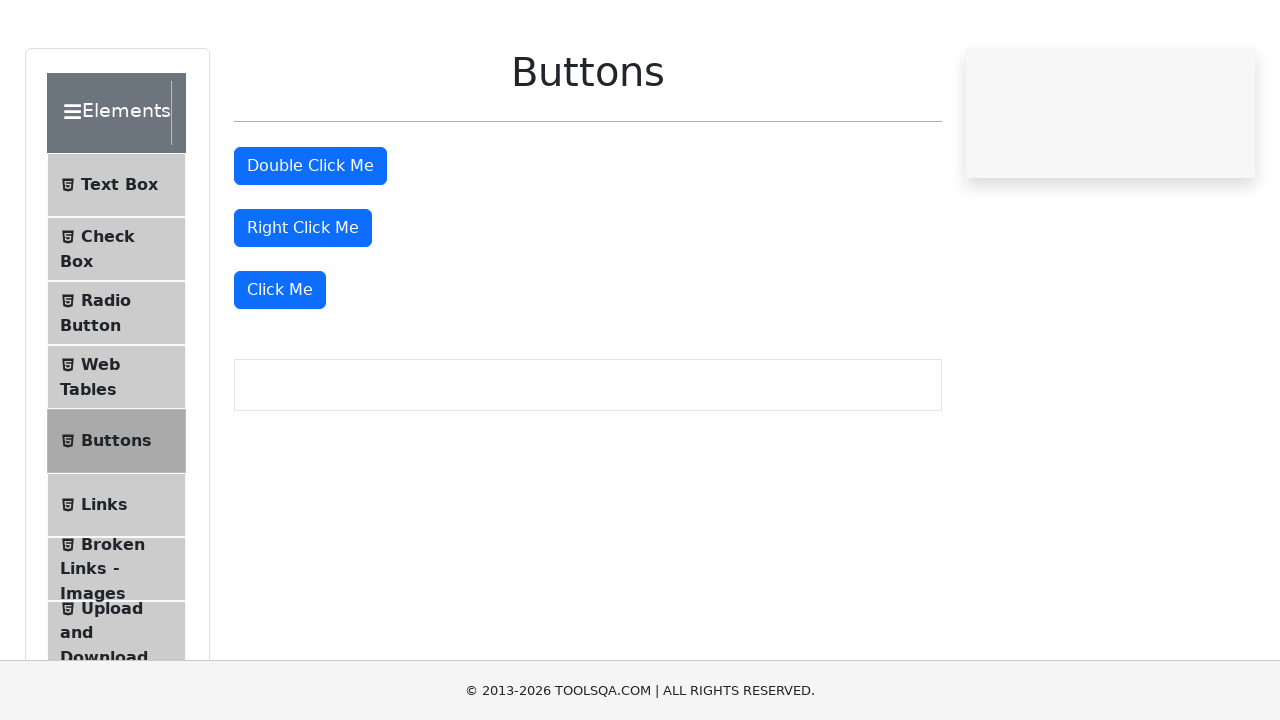

Retrieved all buttons on the page
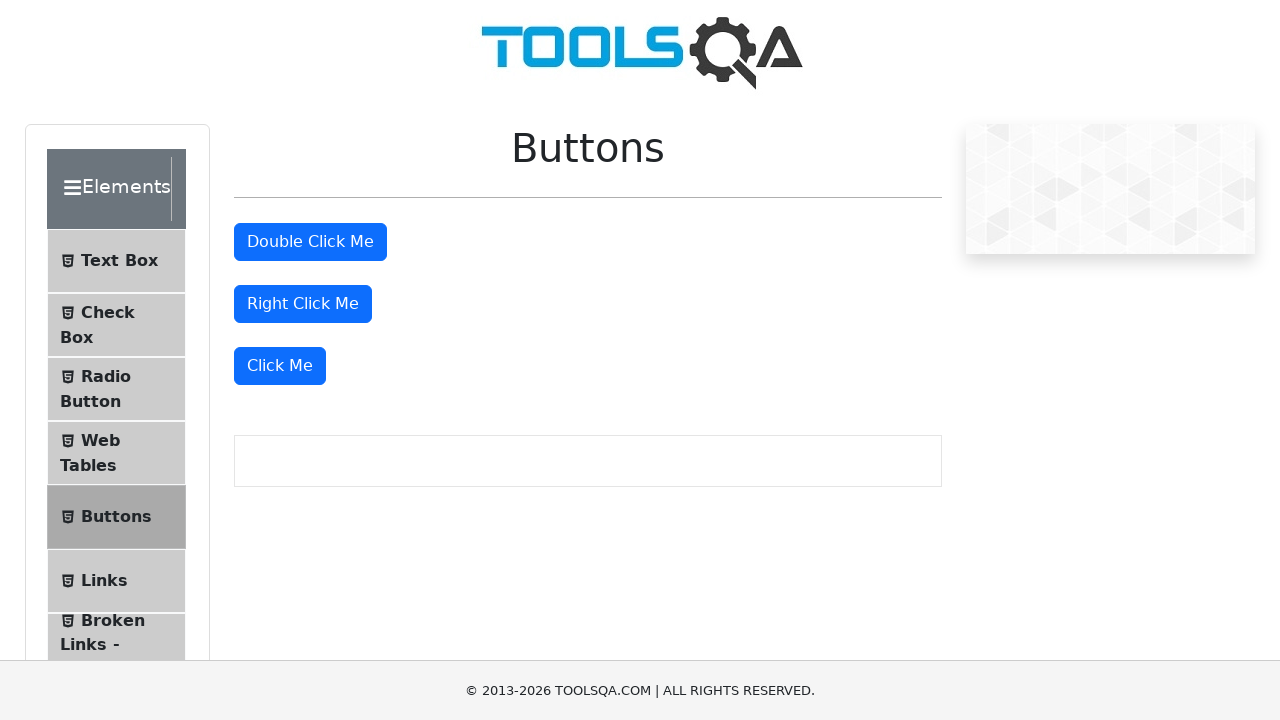

Double-clicked the second button at (310, 242) on button >> nth=1
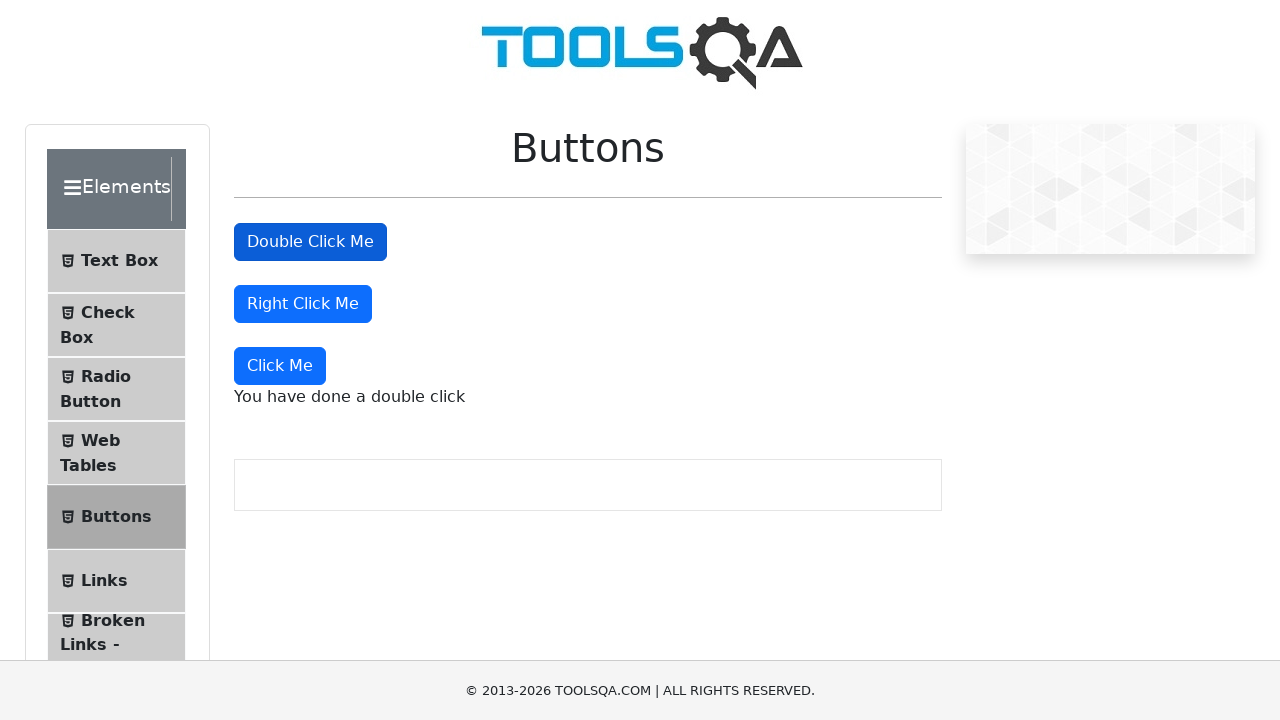

Verified double click message appeared
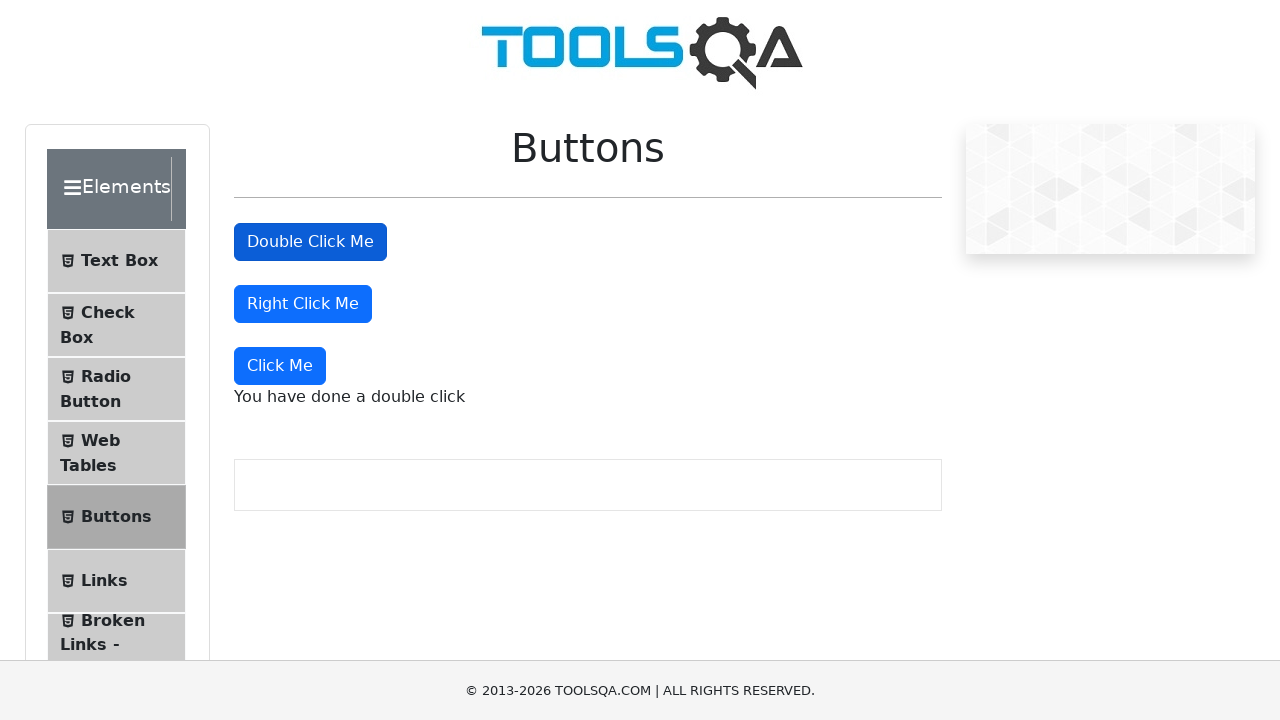

Right-clicked the third button at (303, 304) on button >> nth=2
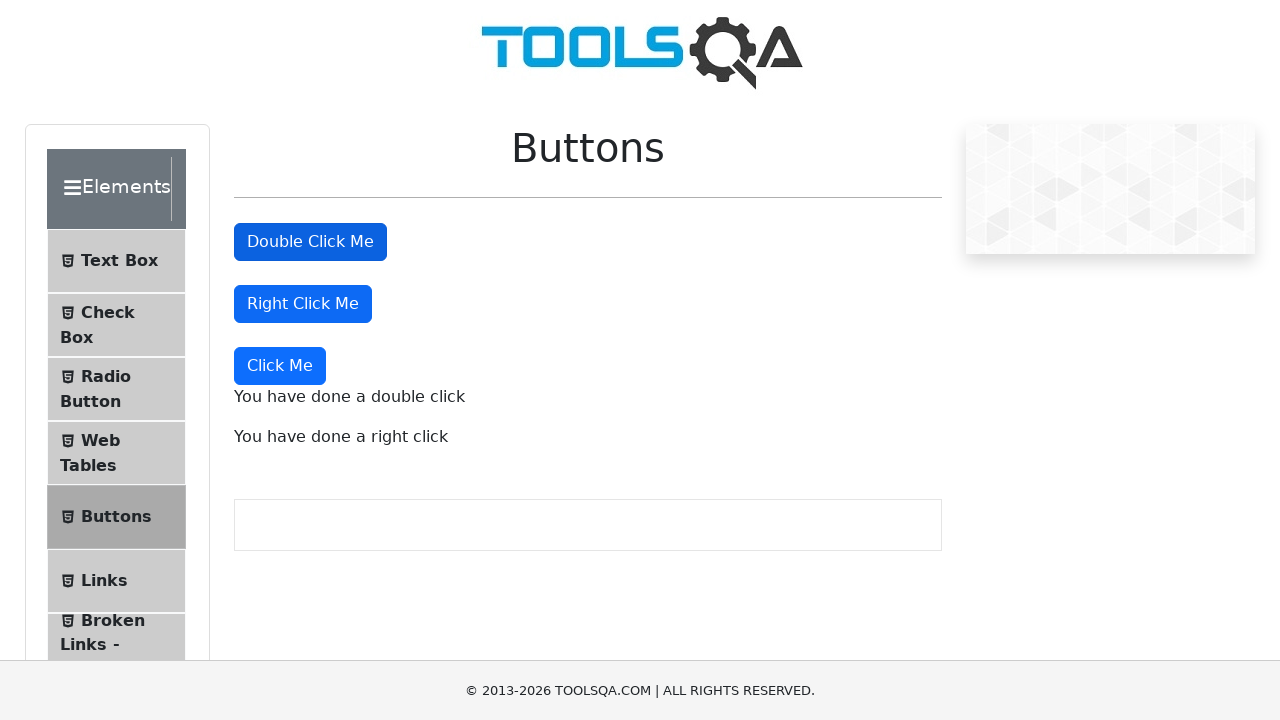

Verified right click message appeared
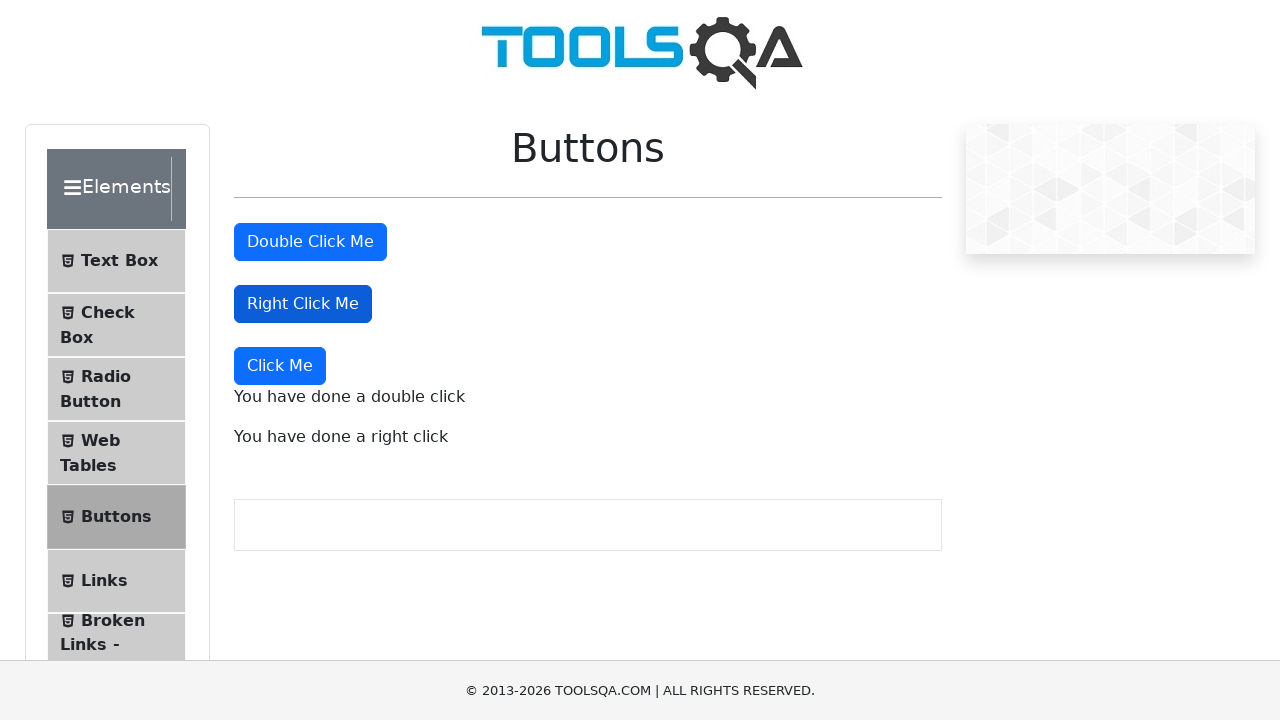

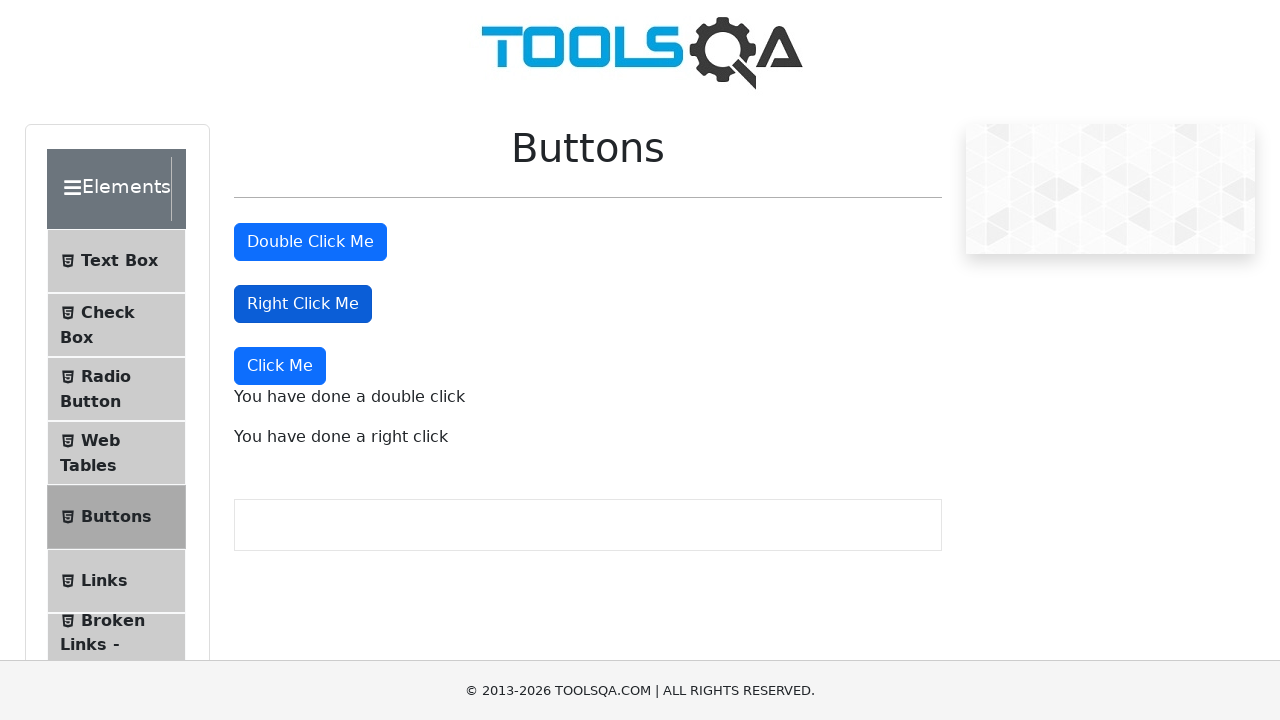